Tests dropdown selection functionality by selecting options using different methods: by value, by visible text, and by index

Starting URL: https://omayo.blogspot.com/

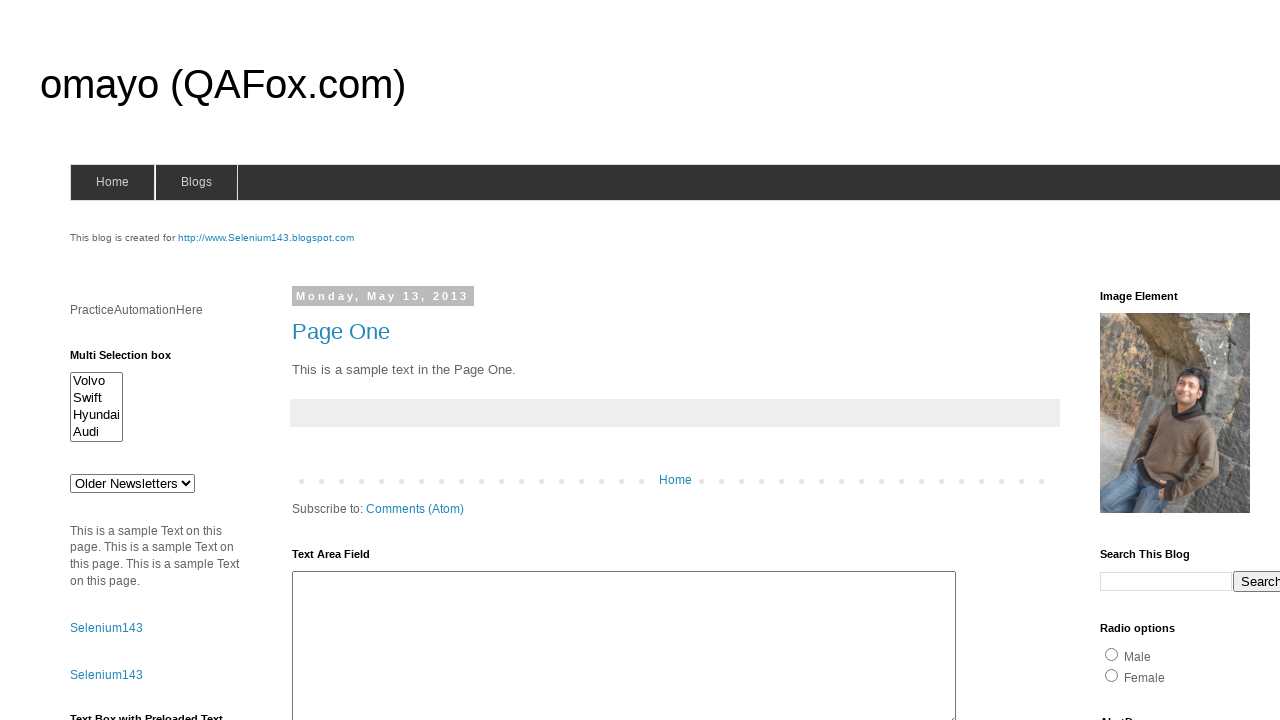

Located dropdown element with ID 'drop1'
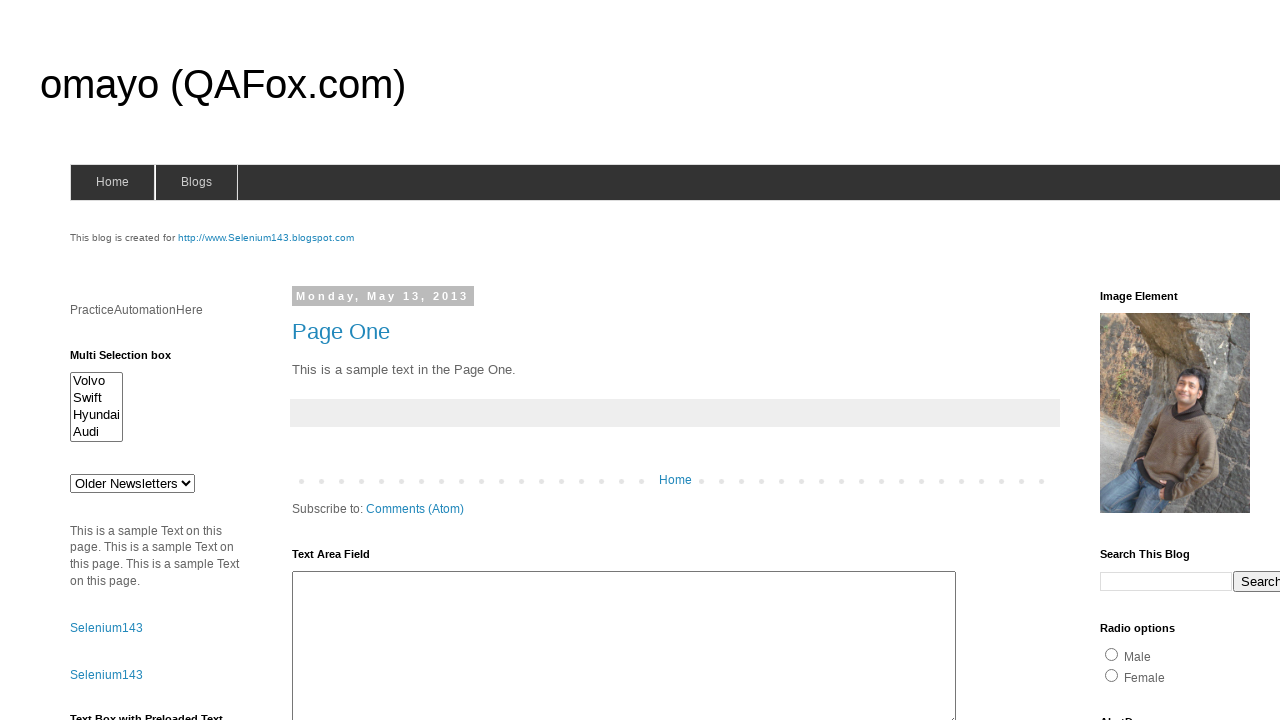

Selected dropdown option by value 'def' on #drop1
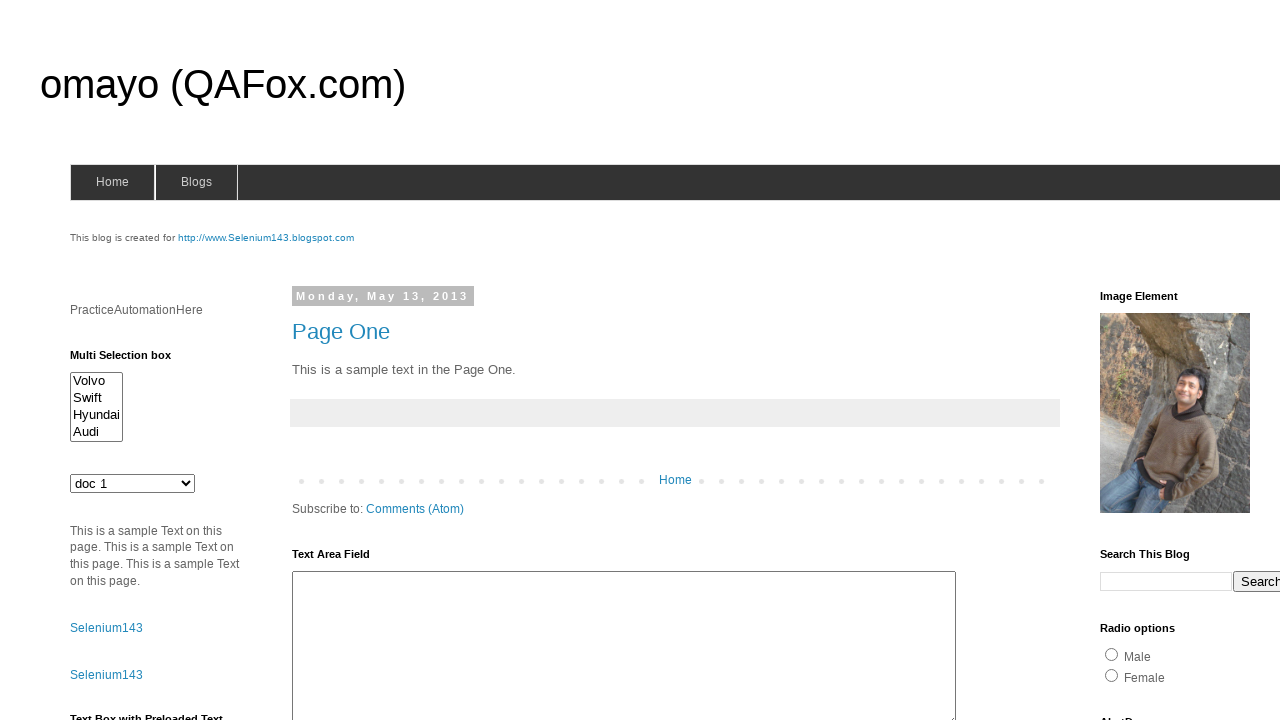

Waited 3 seconds to observe selection by value
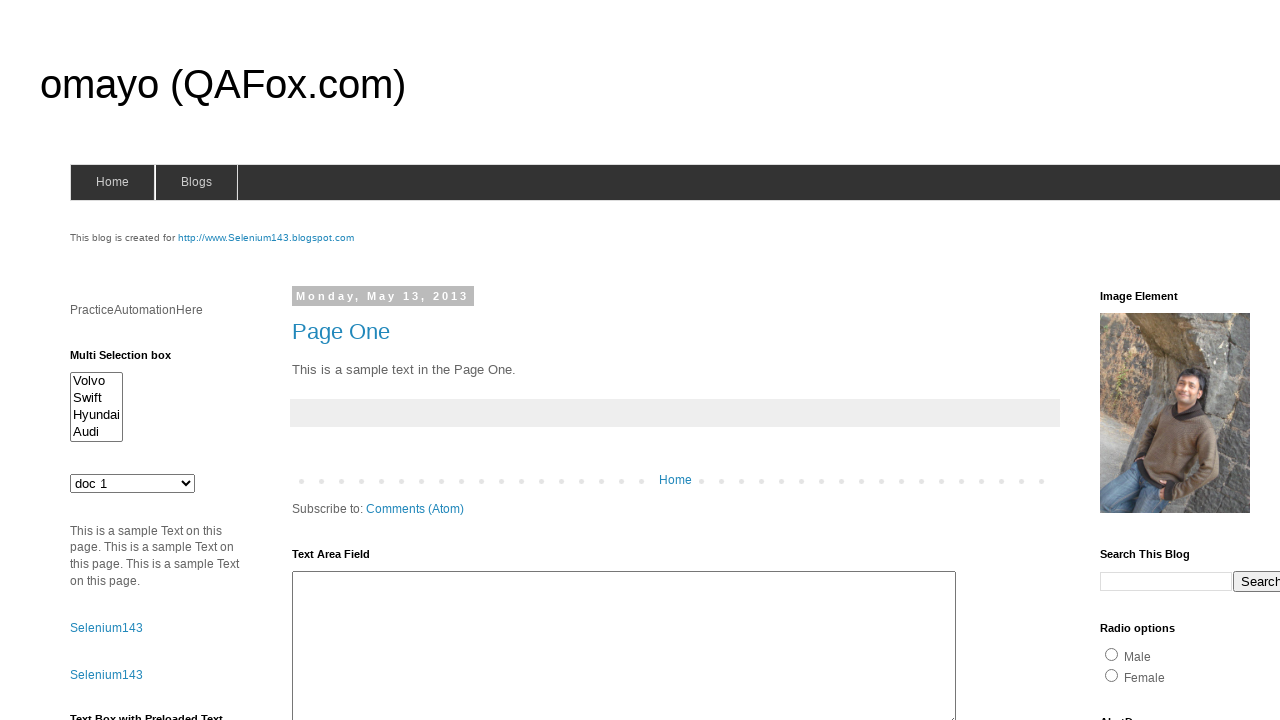

Selected dropdown option by visible text 'doc 2' on #drop1
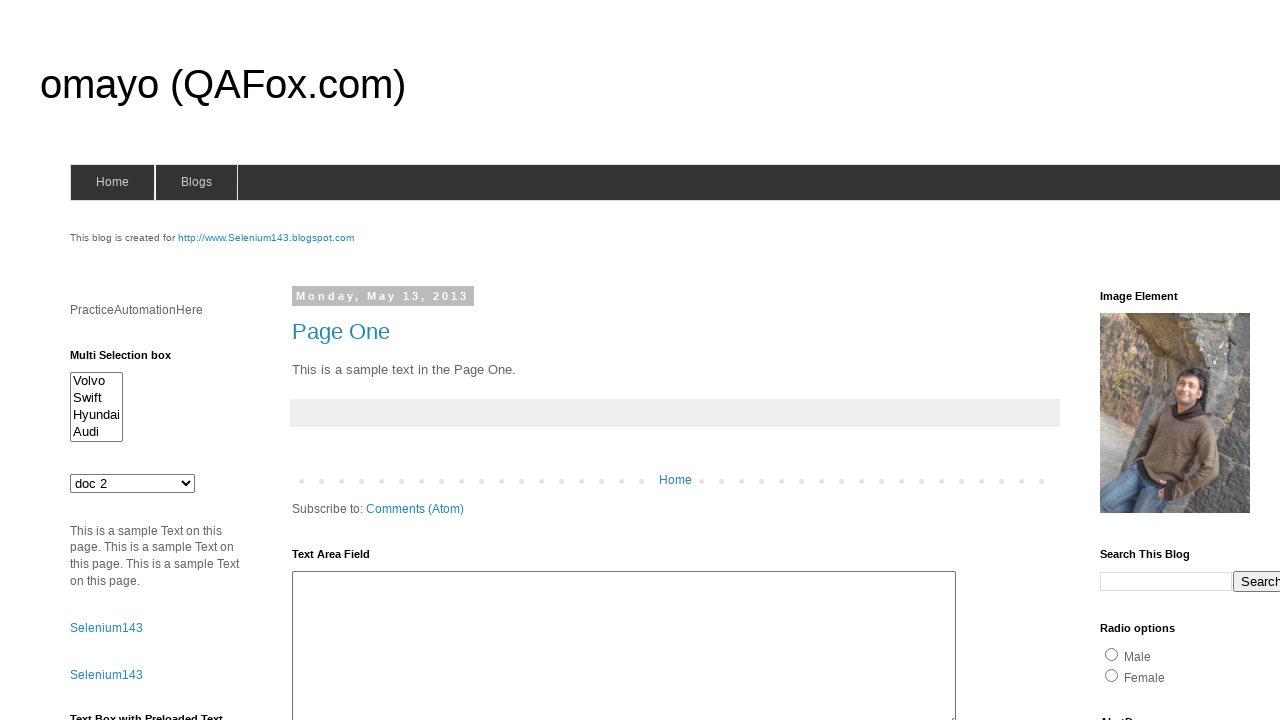

Waited 3 seconds to observe selection by visible text
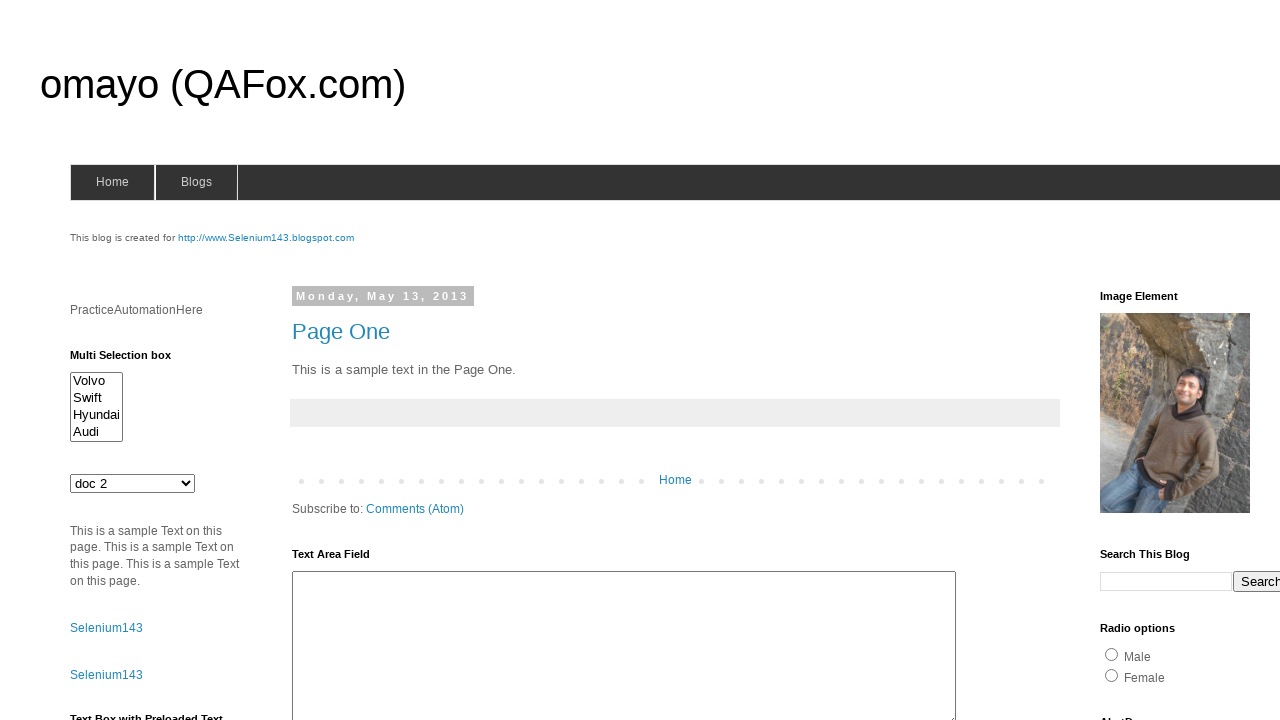

Selected dropdown option by index 0 (first option) on #drop1
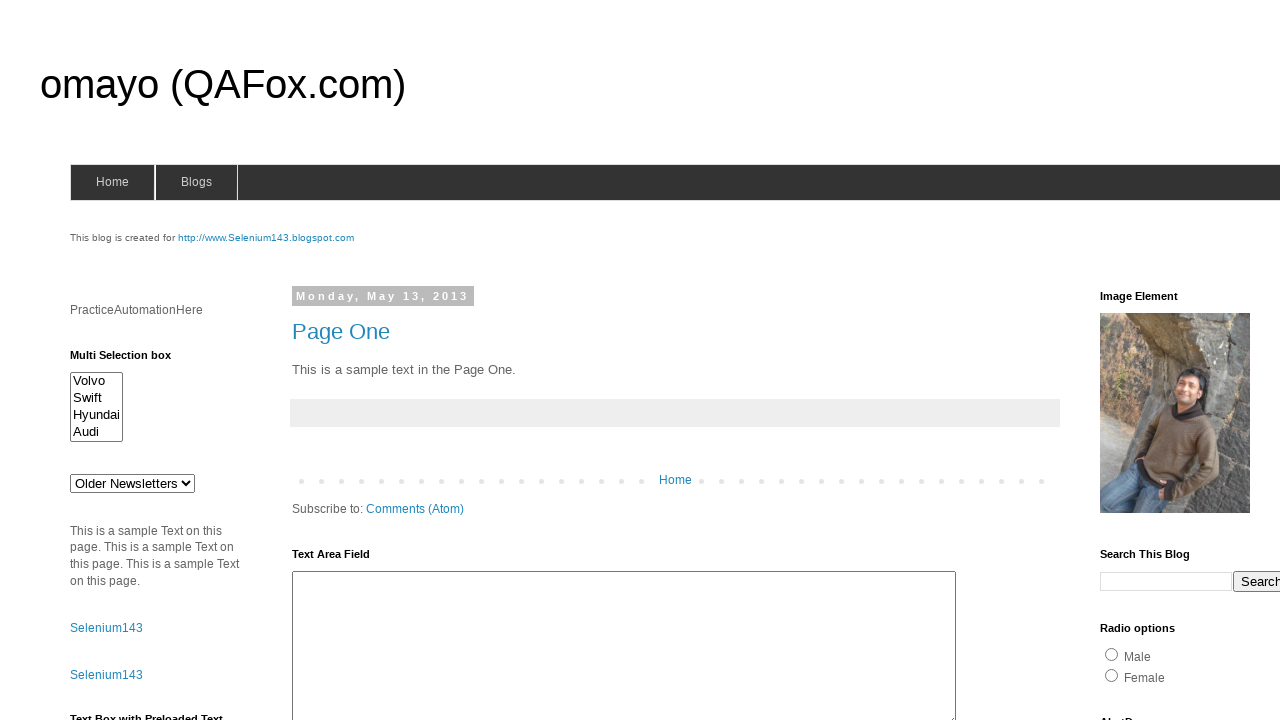

Retrieved all dropdown options to verify presence
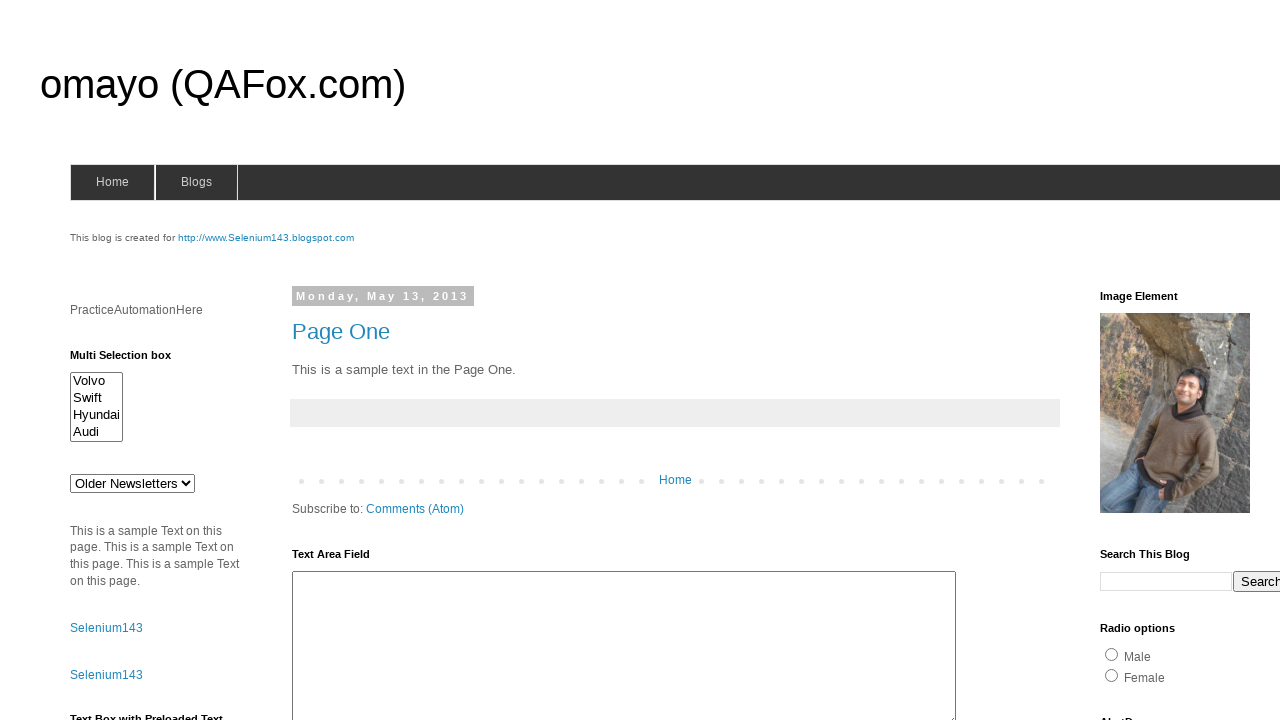

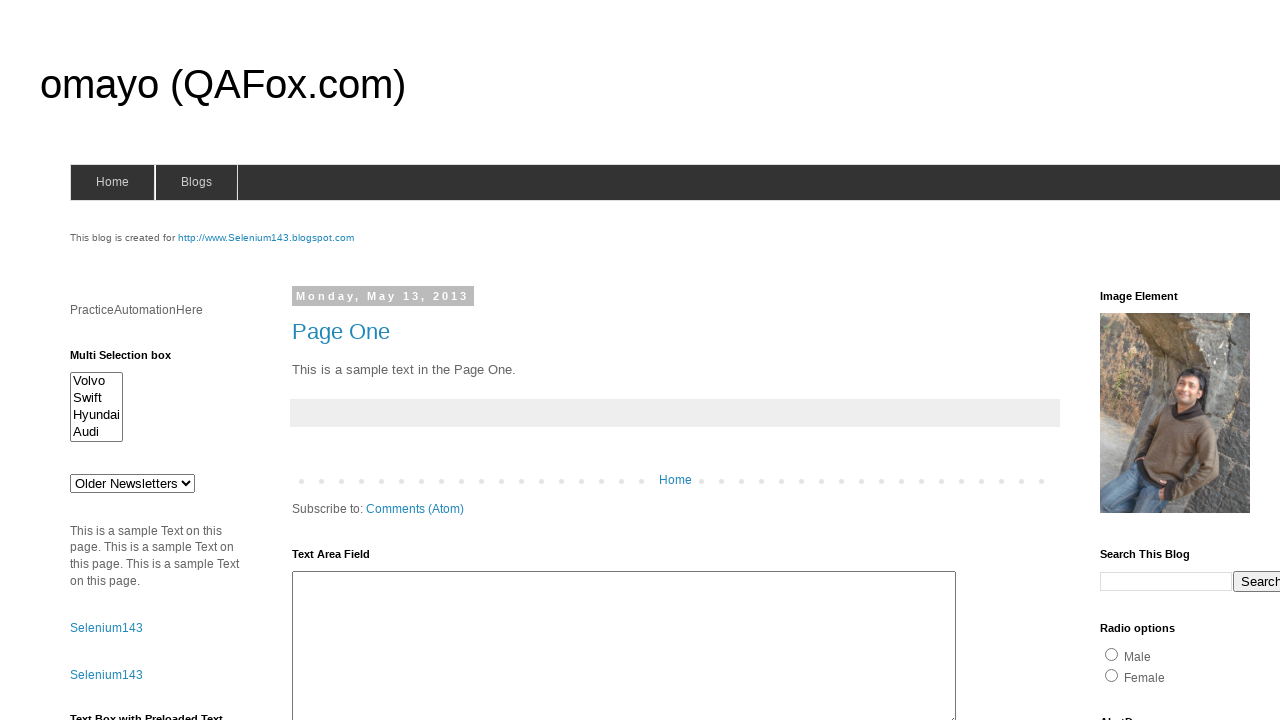